Tests that a todo item is removed if an empty string is entered when editing.

Starting URL: https://demo.playwright.dev/todomvc

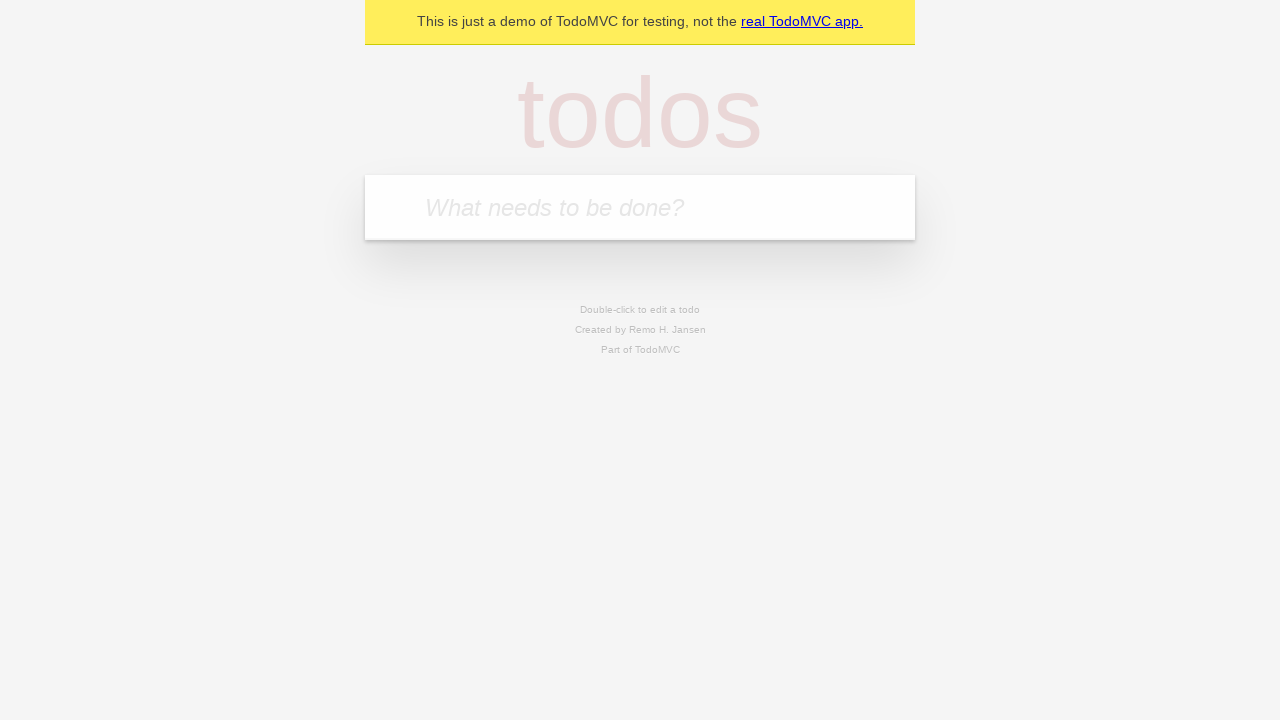

Filled todo input with 'buy some cheese' on internal:attr=[placeholder="What needs to be done?"i]
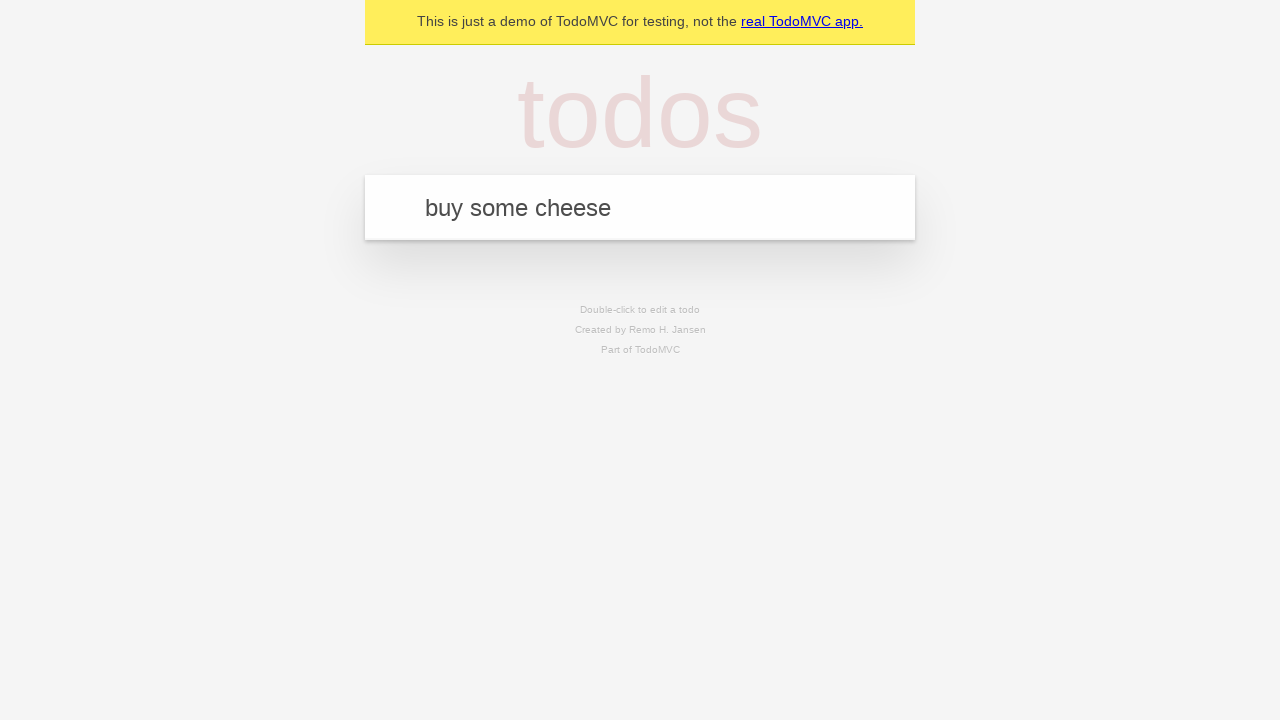

Pressed Enter to add first todo on internal:attr=[placeholder="What needs to be done?"i]
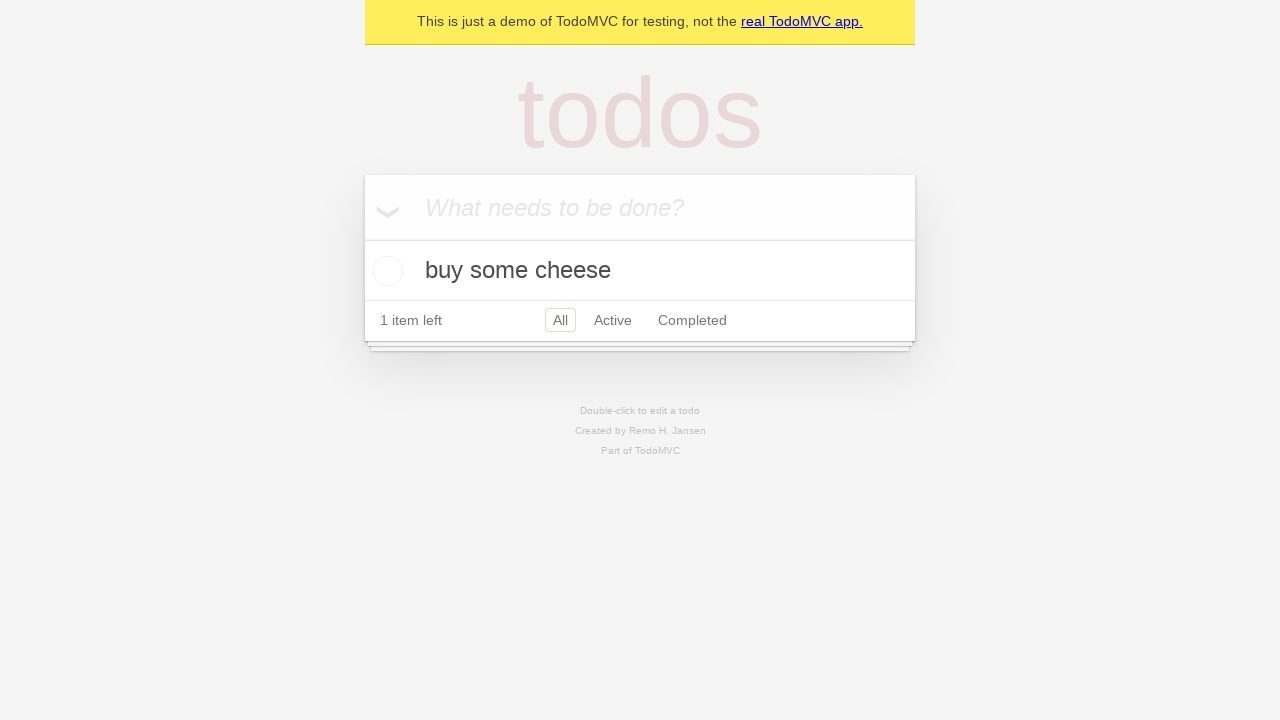

Filled todo input with 'feed the cat' on internal:attr=[placeholder="What needs to be done?"i]
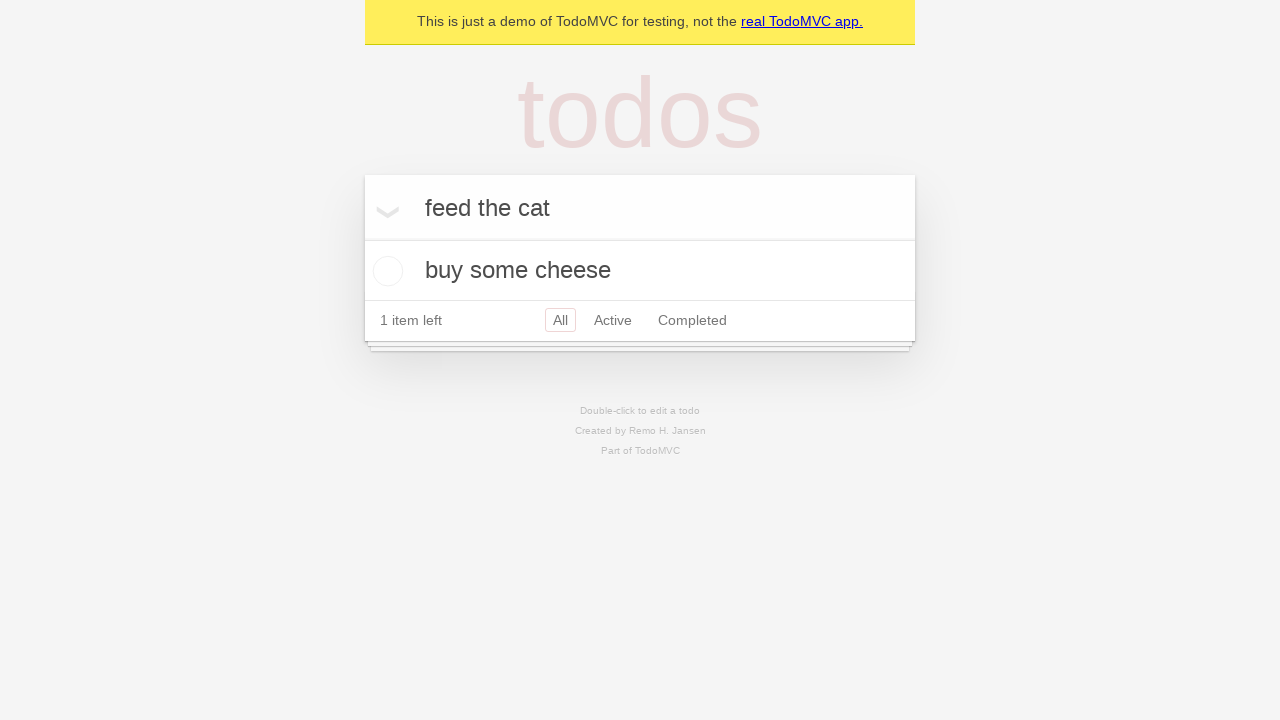

Pressed Enter to add second todo on internal:attr=[placeholder="What needs to be done?"i]
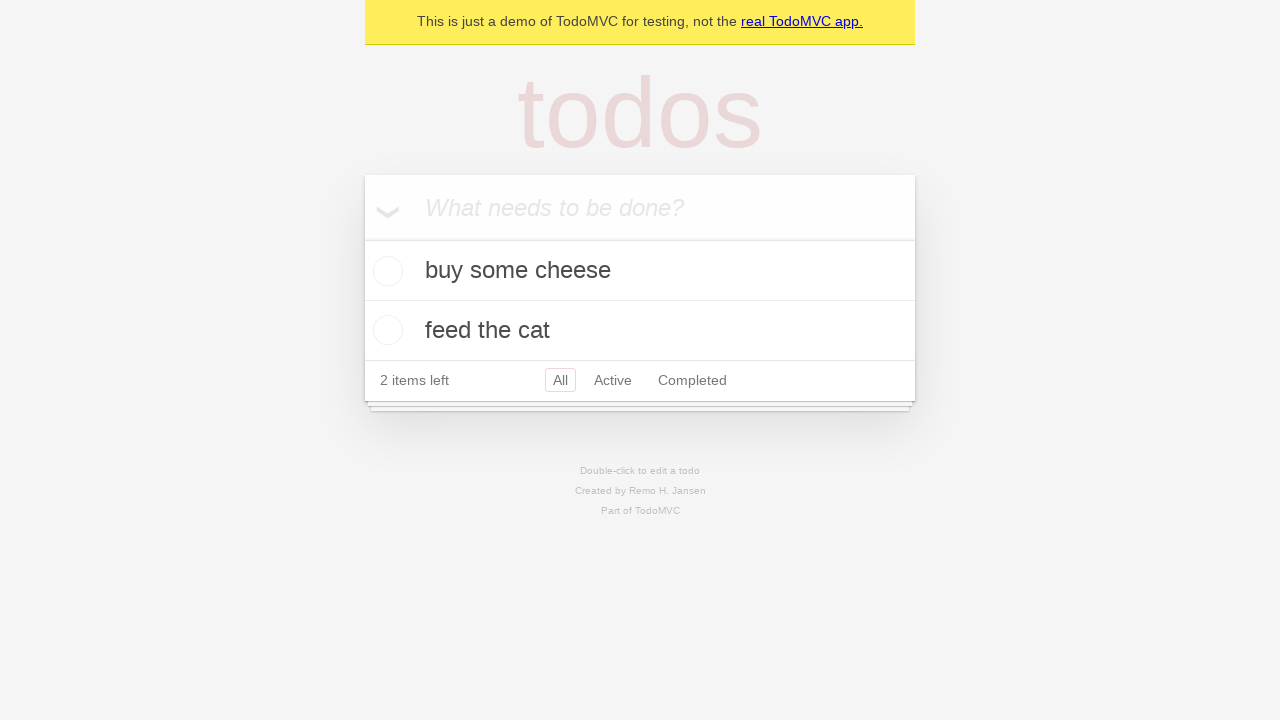

Filled todo input with 'book a doctors appointment' on internal:attr=[placeholder="What needs to be done?"i]
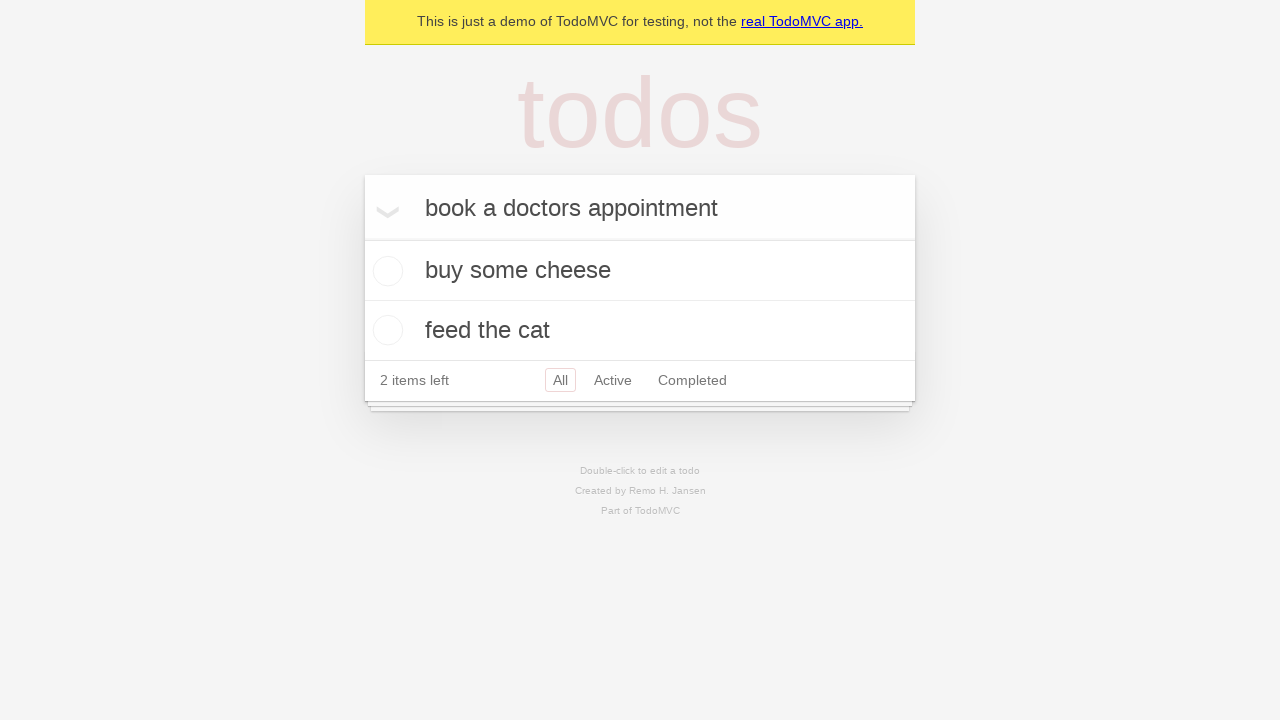

Pressed Enter to add third todo on internal:attr=[placeholder="What needs to be done?"i]
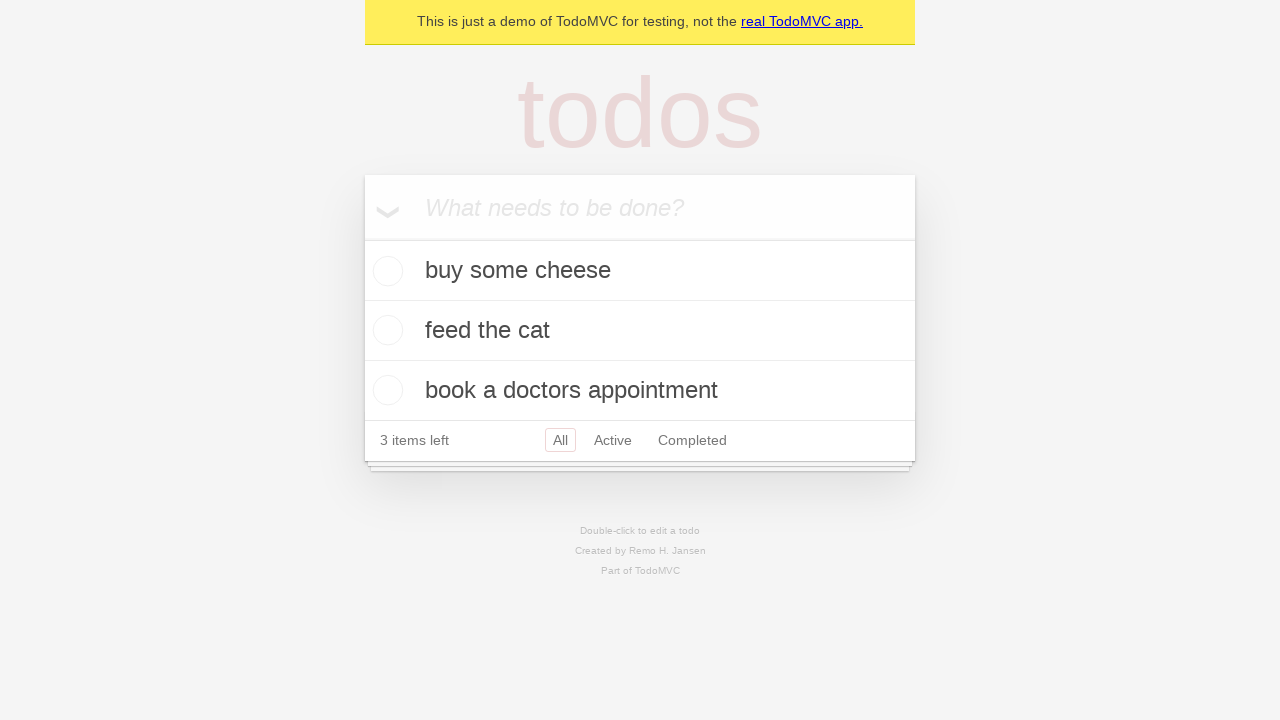

Double-clicked second todo item to enter edit mode at (640, 331) on internal:testid=[data-testid="todo-item"s] >> nth=1
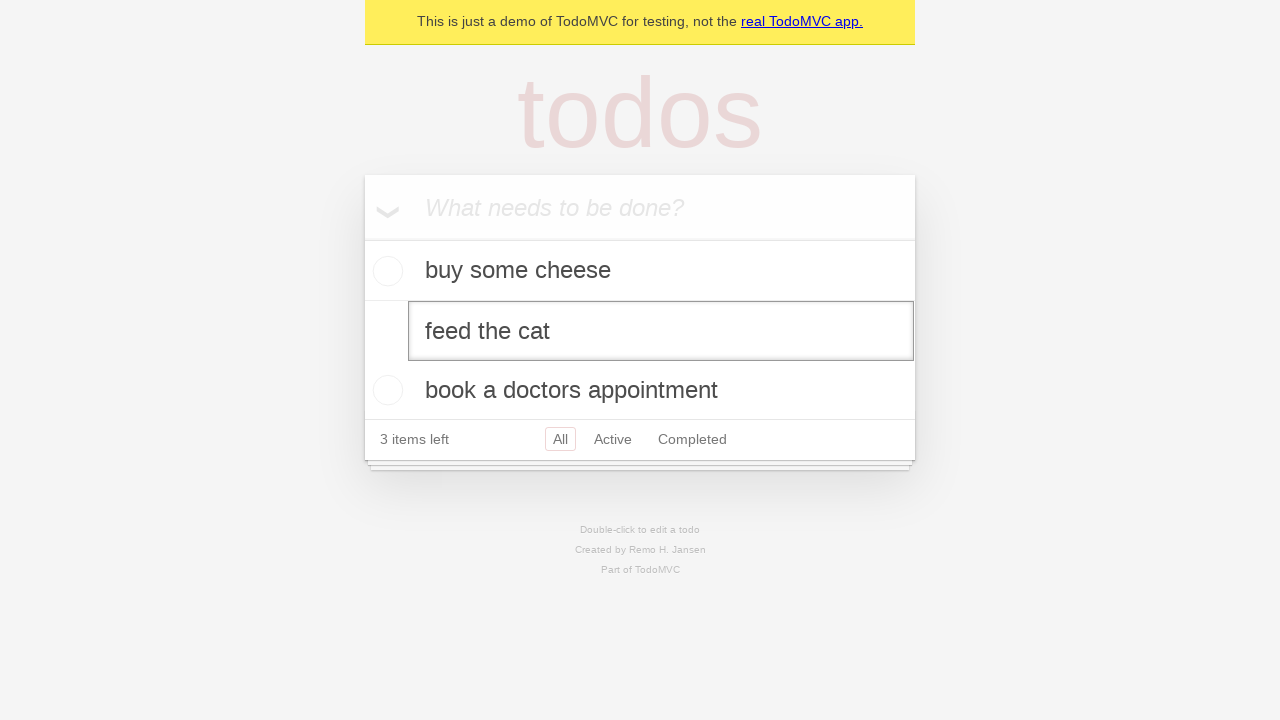

Cleared text in edit field on internal:testid=[data-testid="todo-item"s] >> nth=1 >> internal:role=textbox[nam
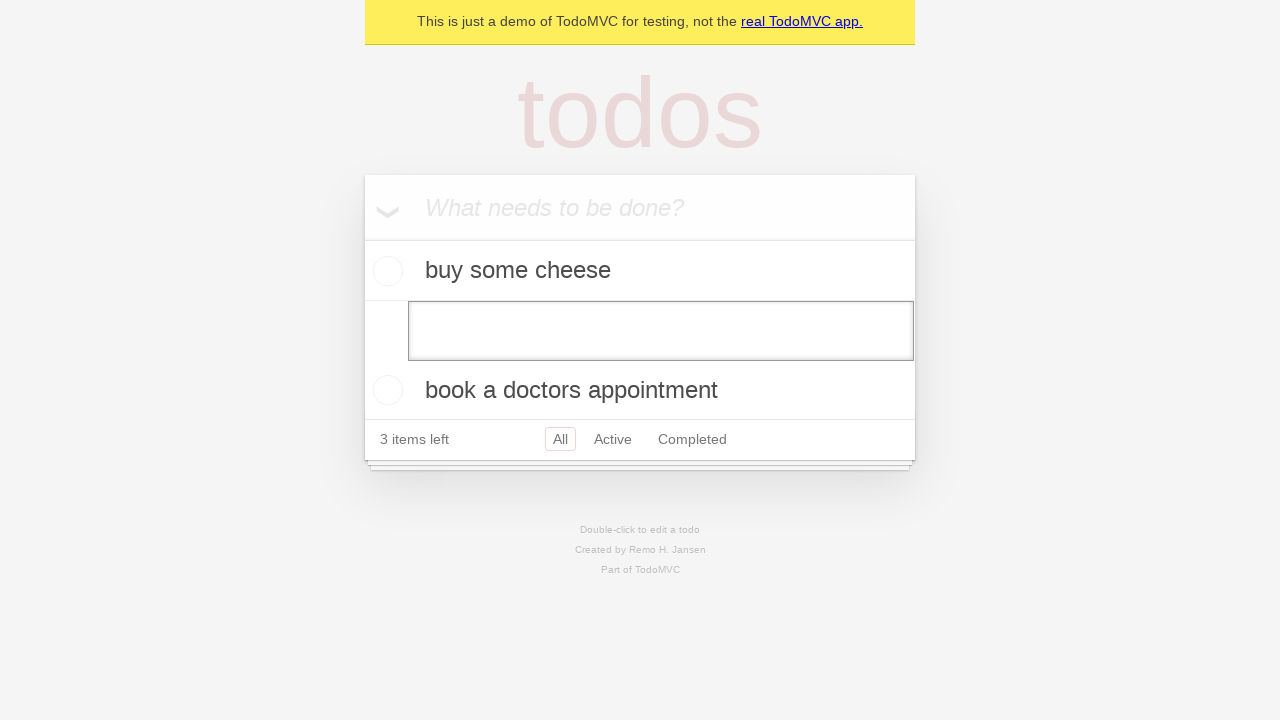

Pressed Enter with empty text field, item should be removed on internal:testid=[data-testid="todo-item"s] >> nth=1 >> internal:role=textbox[nam
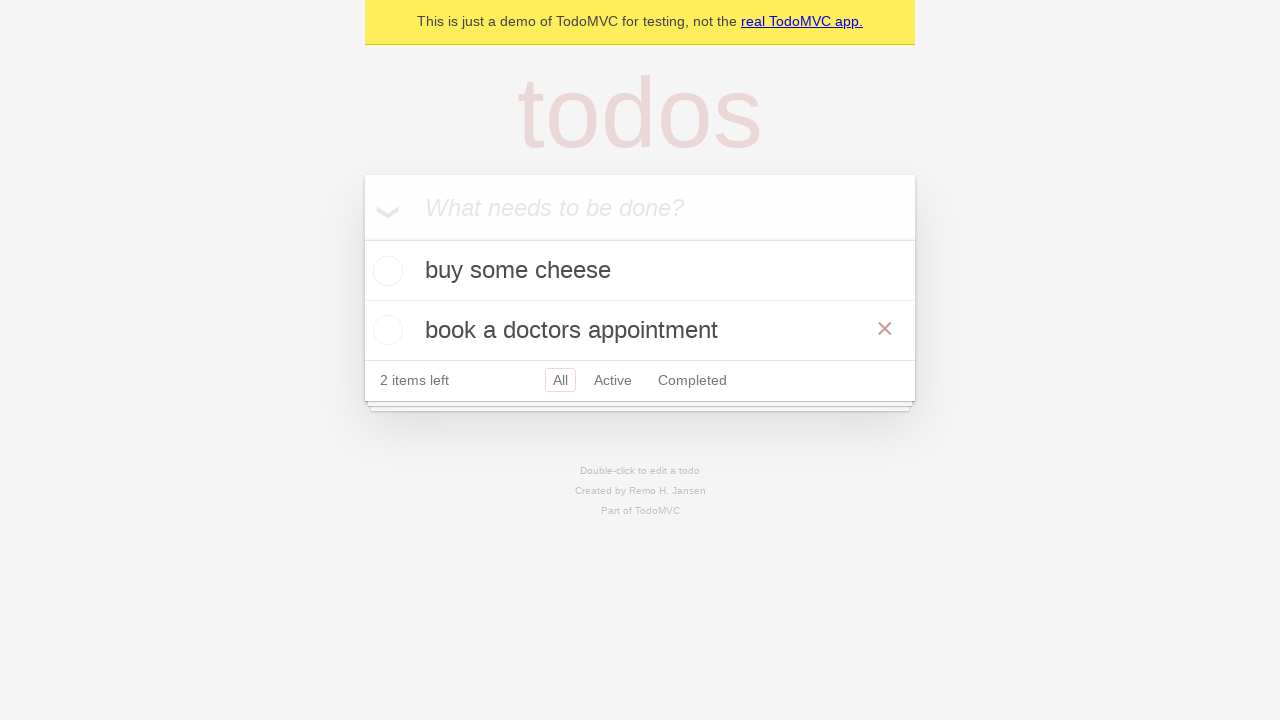

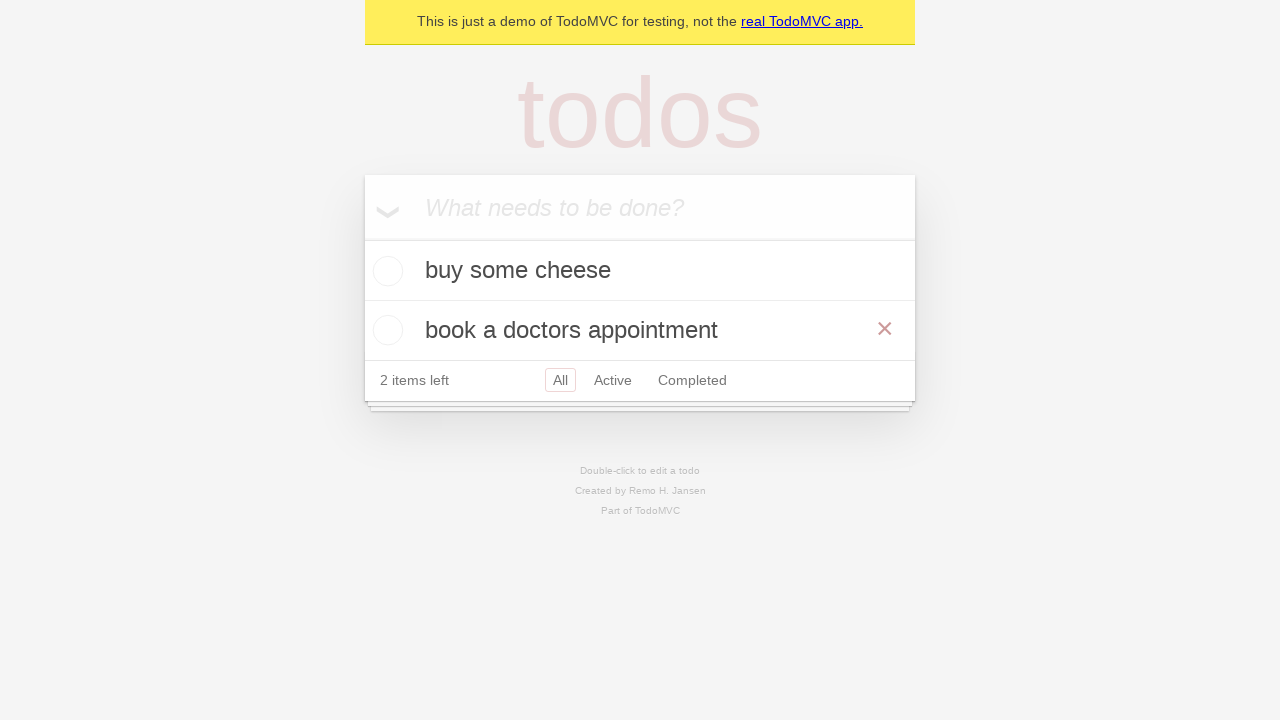